Navigates to Steam store search page and scrolls to the bottom of the page to load more content

Starting URL: https://store.steampowered.com/search/?term=

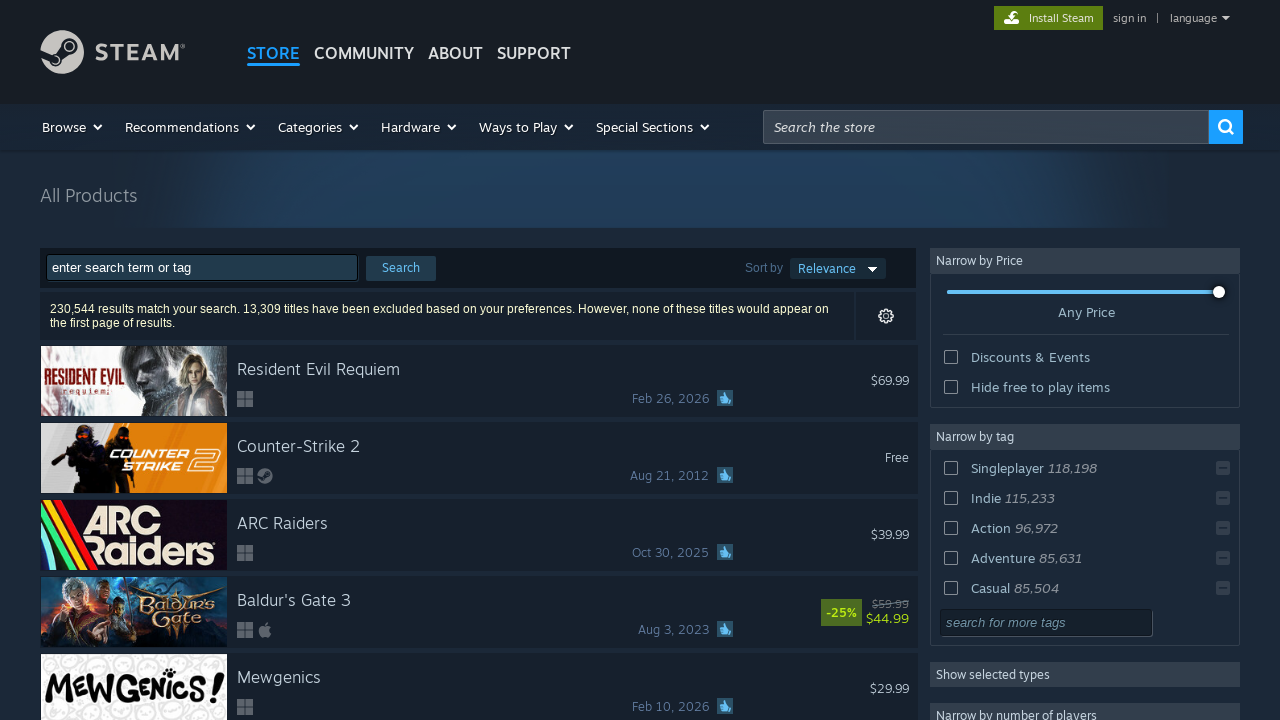

Waited for page to reach networkidle state
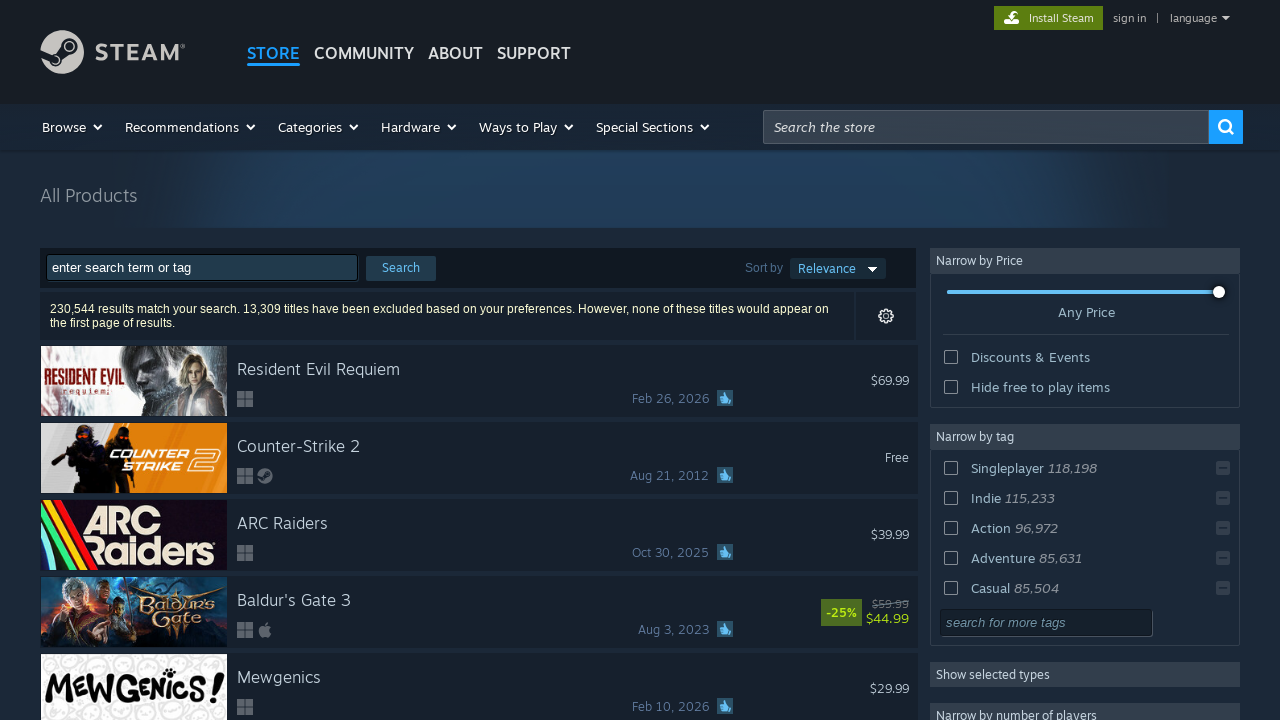

Scrolled to bottom of page to trigger lazy loading
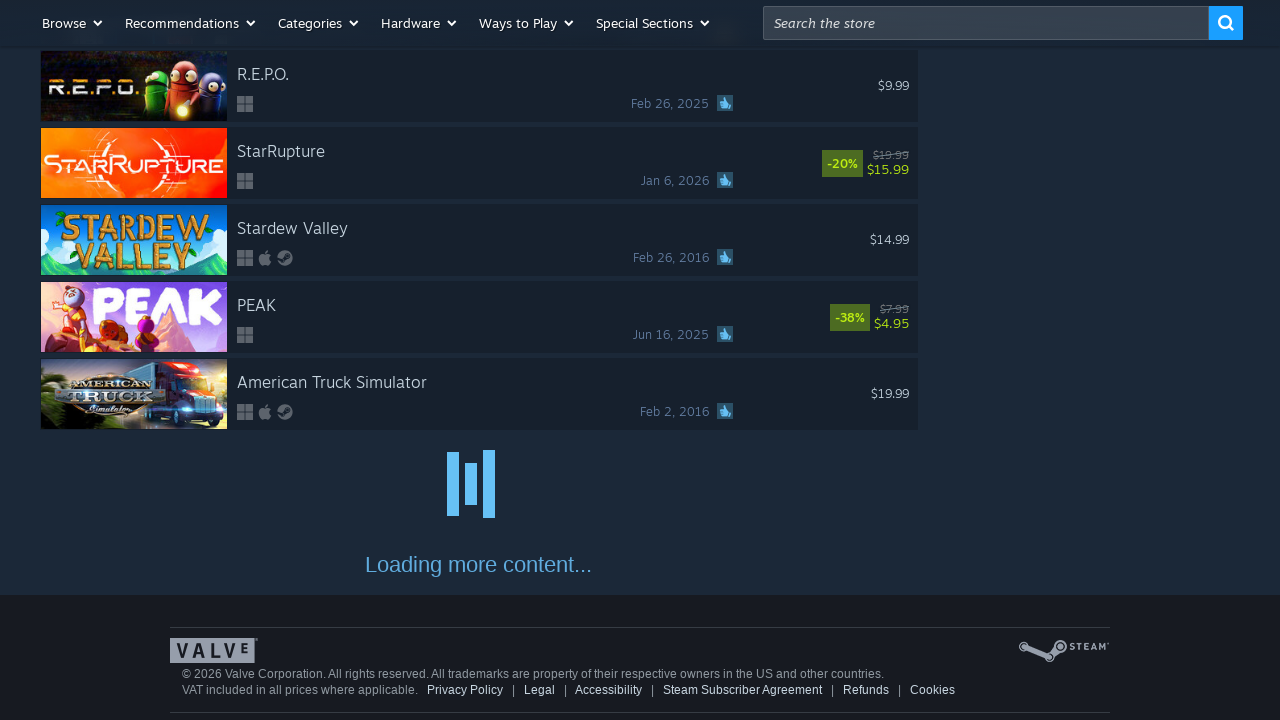

Waited 3 seconds for additional content to load after scrolling
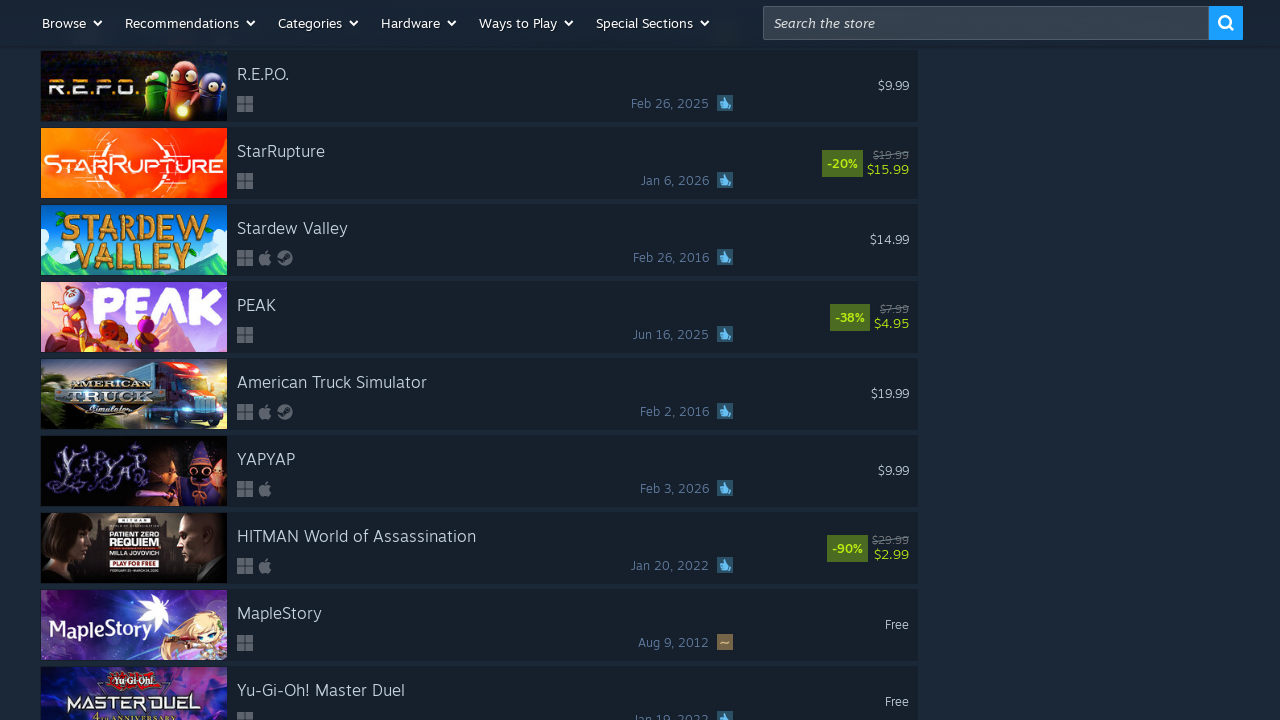

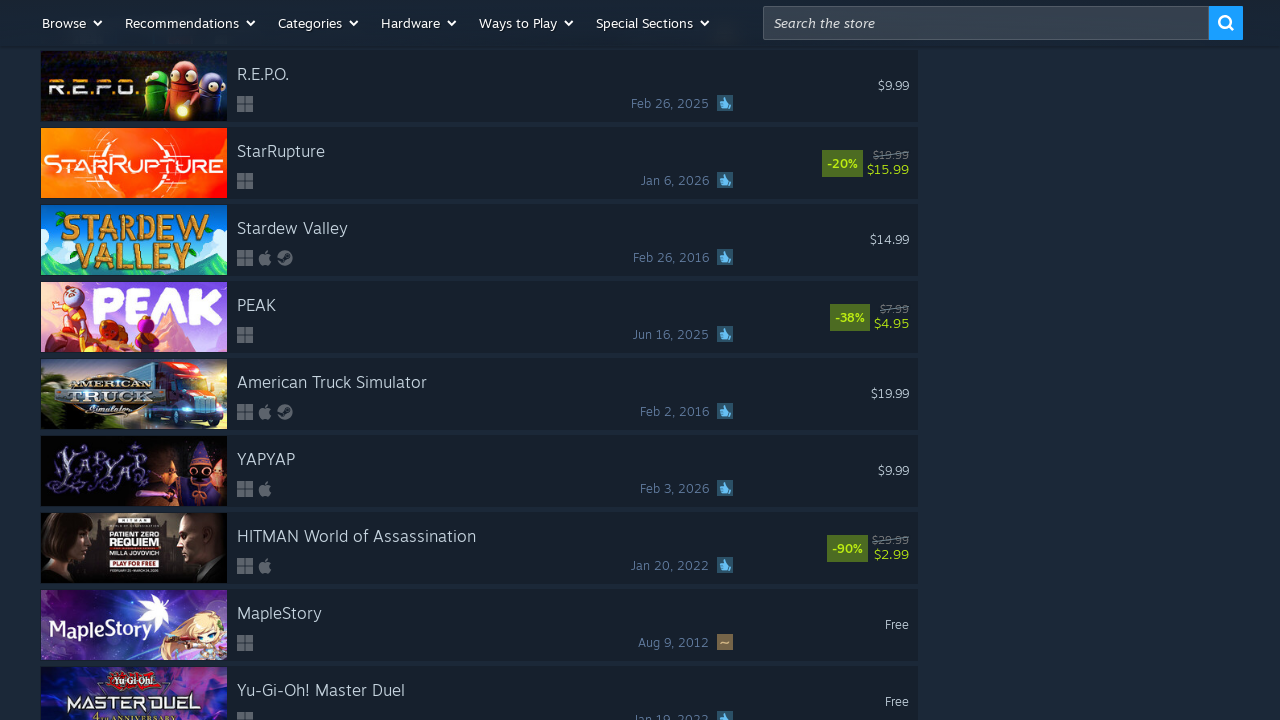